Navigates to the GCP Dot chart page and waits for the chart elements to load, verifying the chart shadow and dot elements are present.

Starting URL: https://gcpdot.com/gcpchart.php

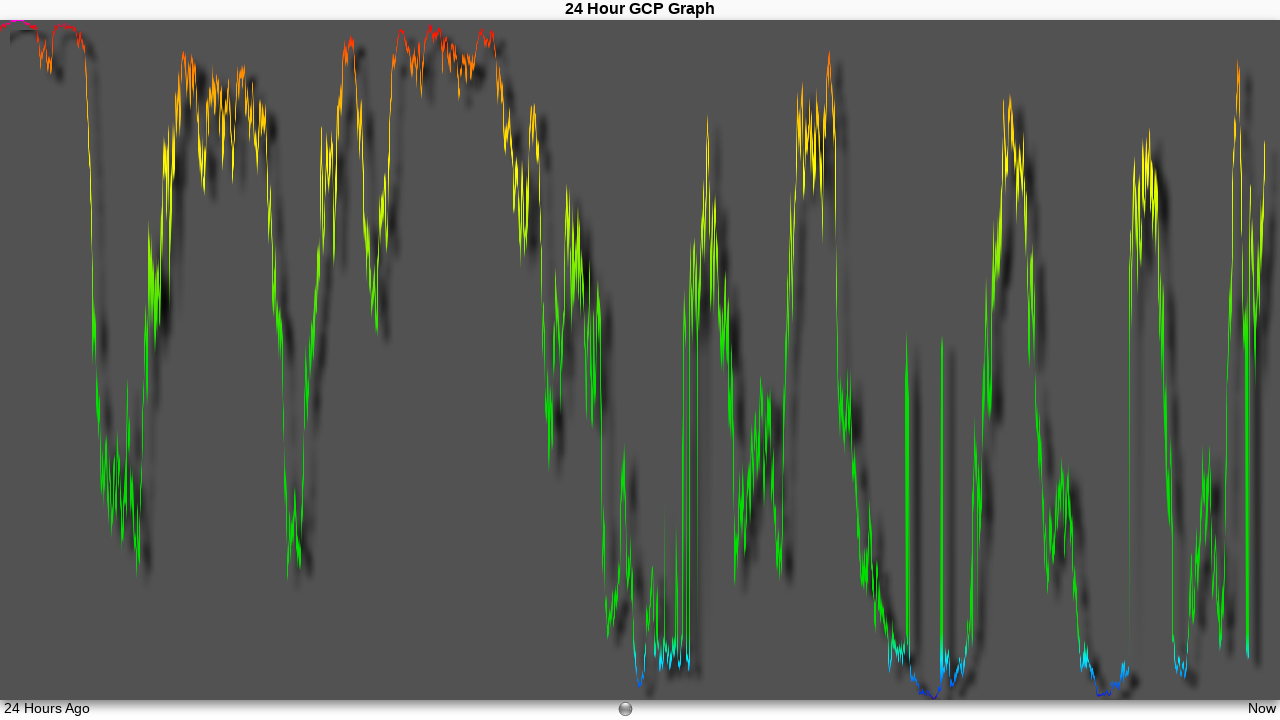

Waited for page body to be visible
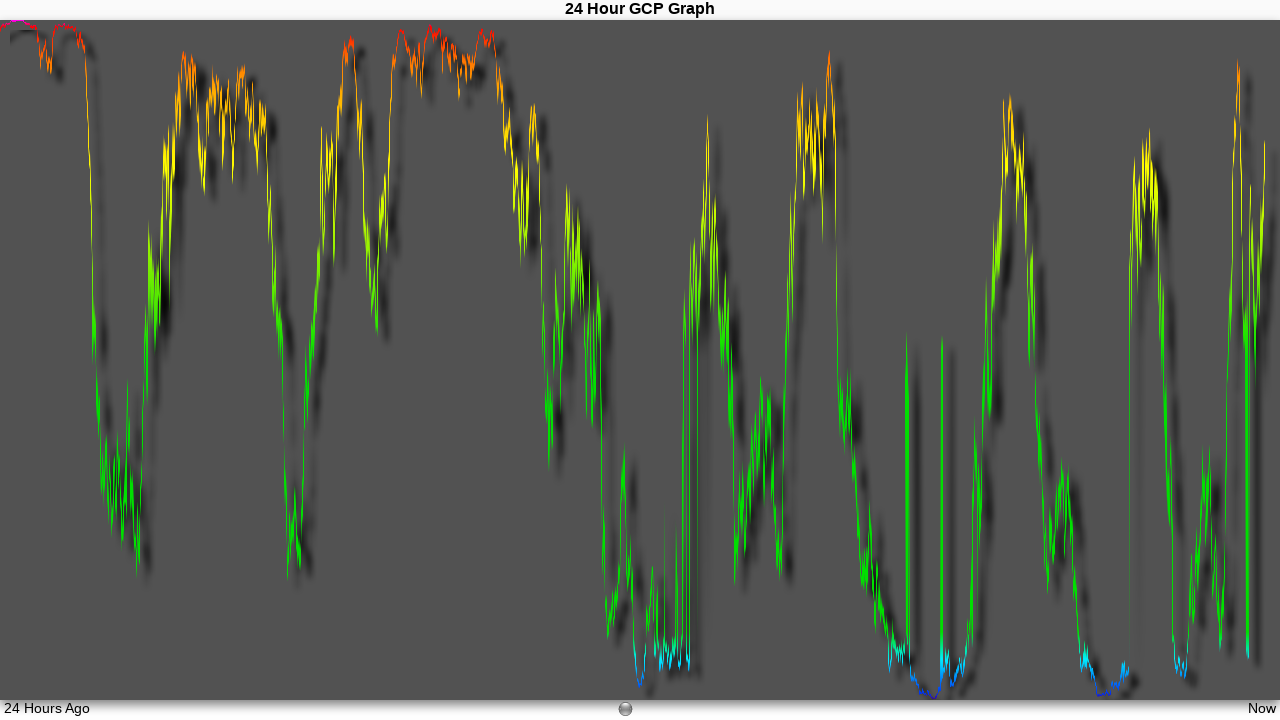

Verified GCP chart shadow element is present
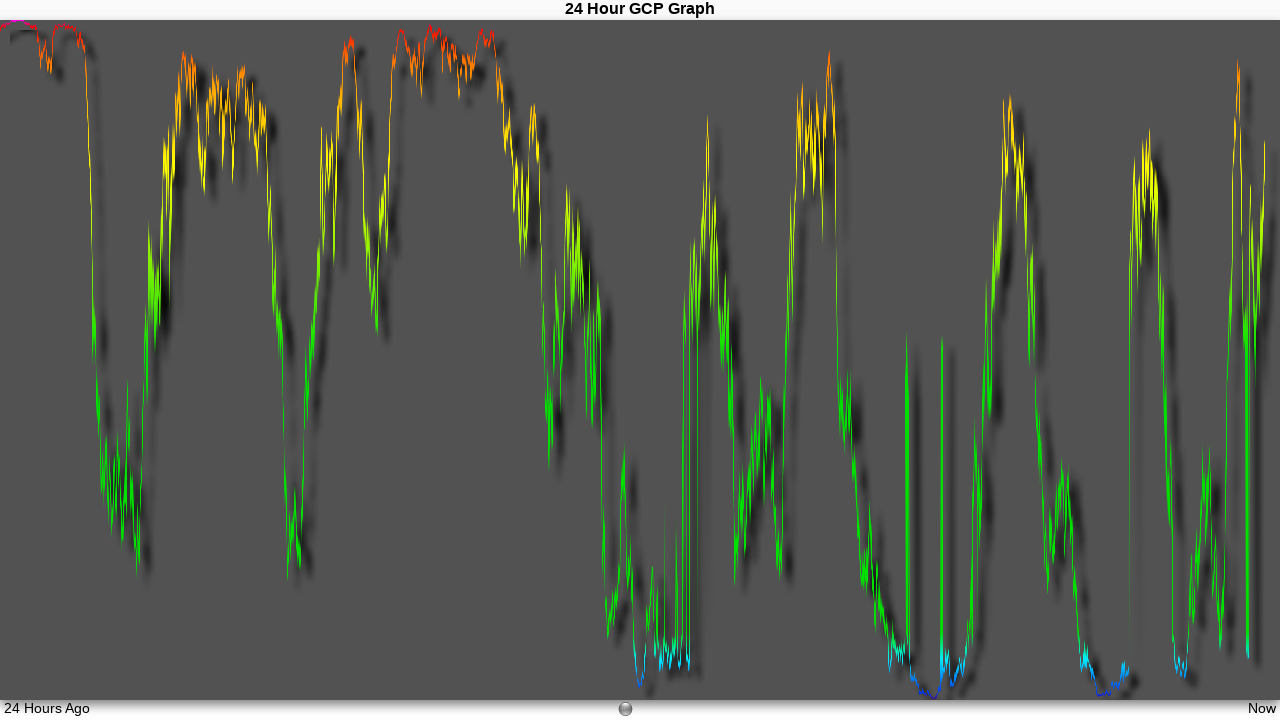

Verified dot elements are present in the chart container
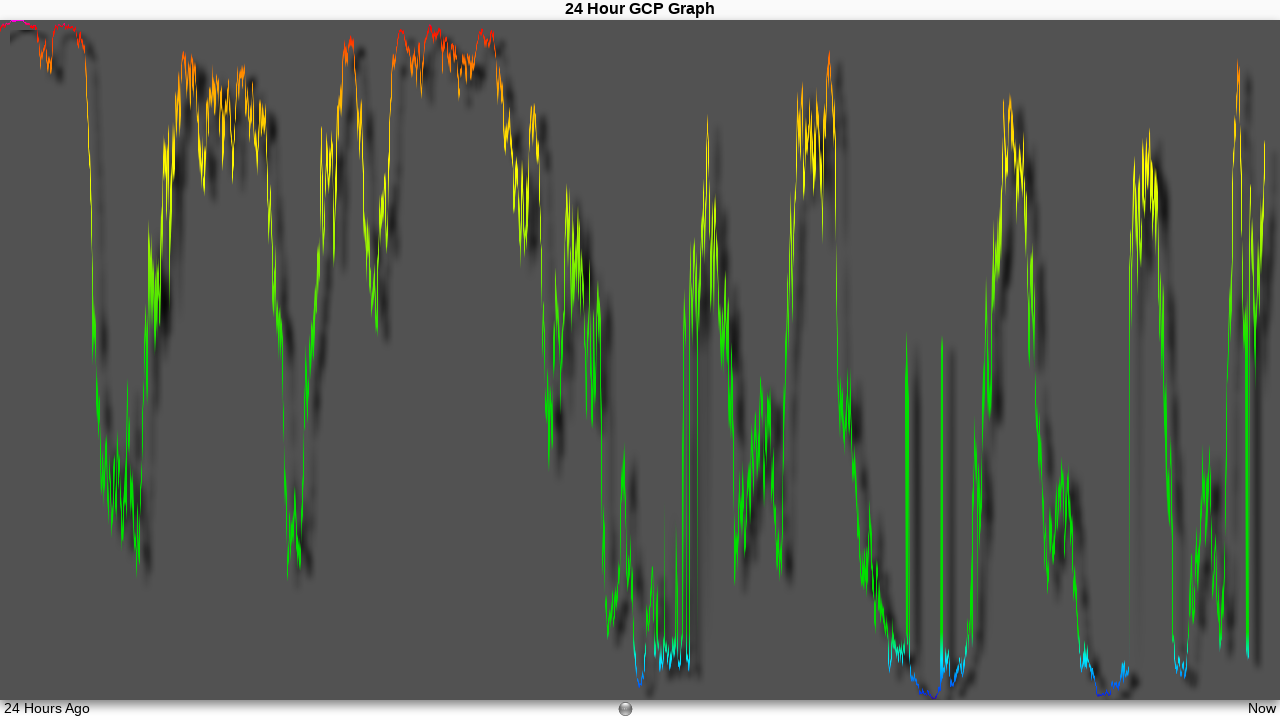

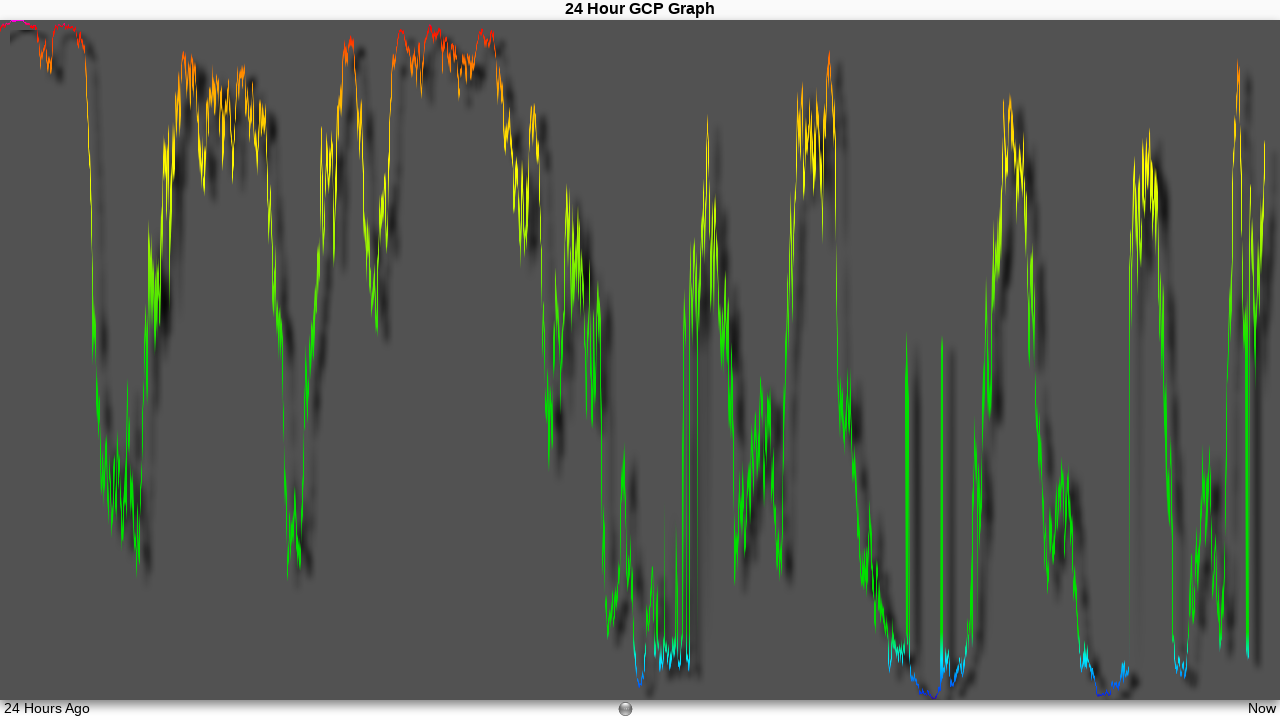